Scrolls the datepicker element into view and verifies it's visible

Starting URL: https://testautomationpractice.blogspot.com/

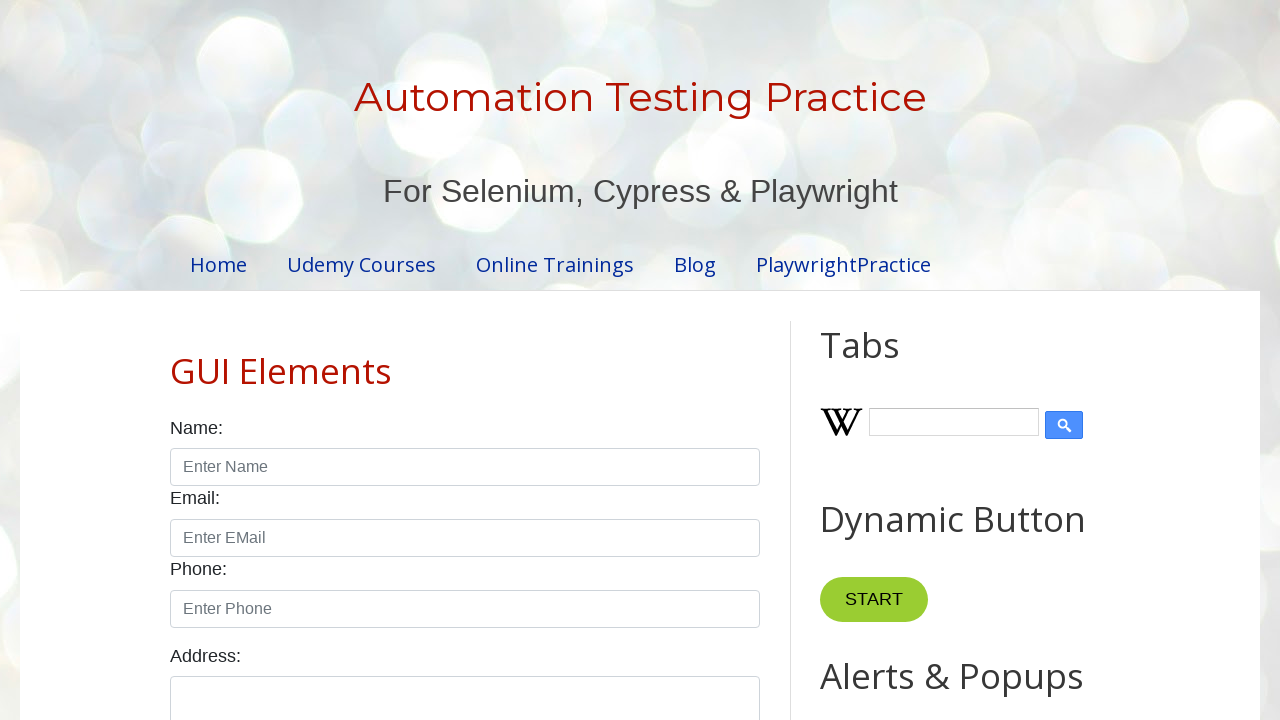

Scrolled datepicker element into view
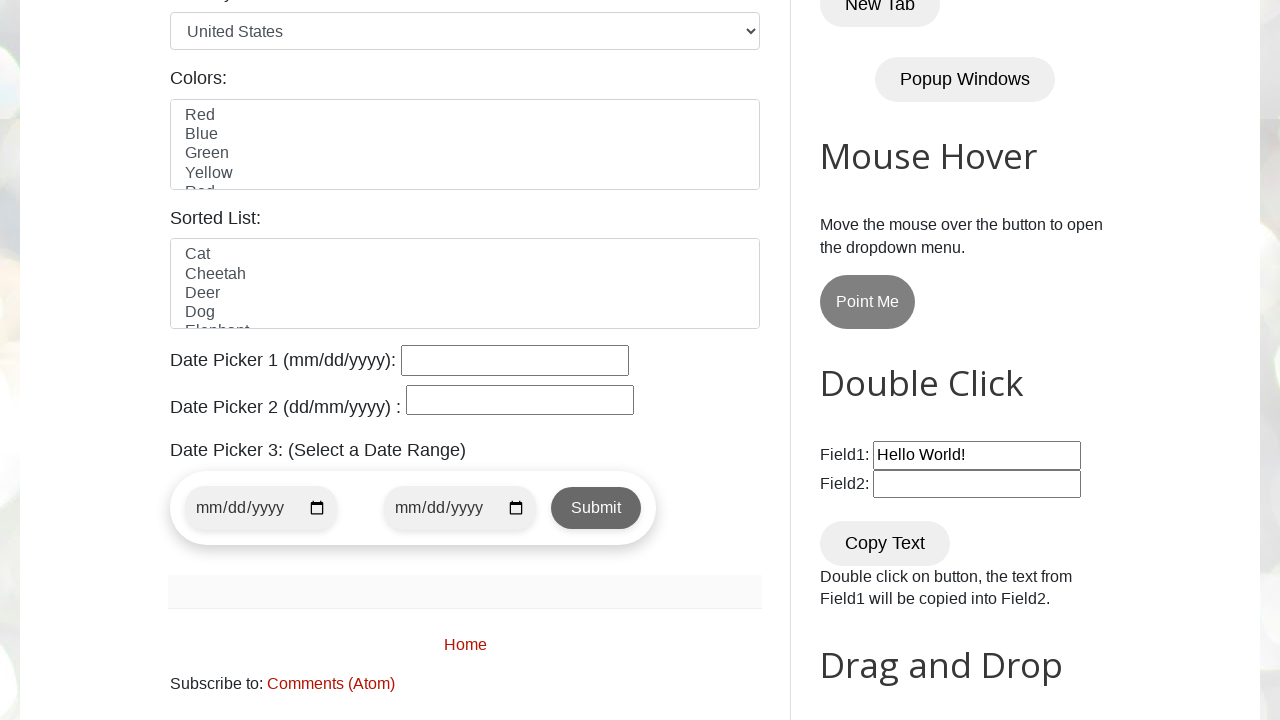

Verified datepicker element is visible
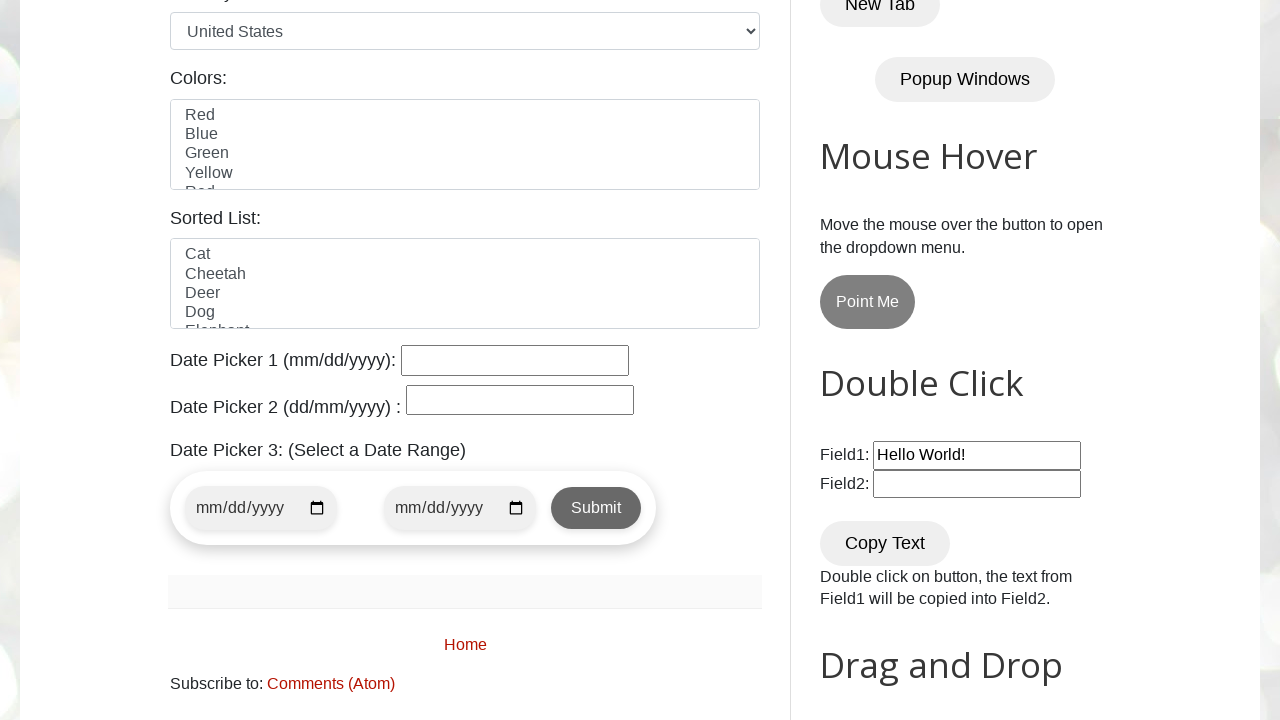

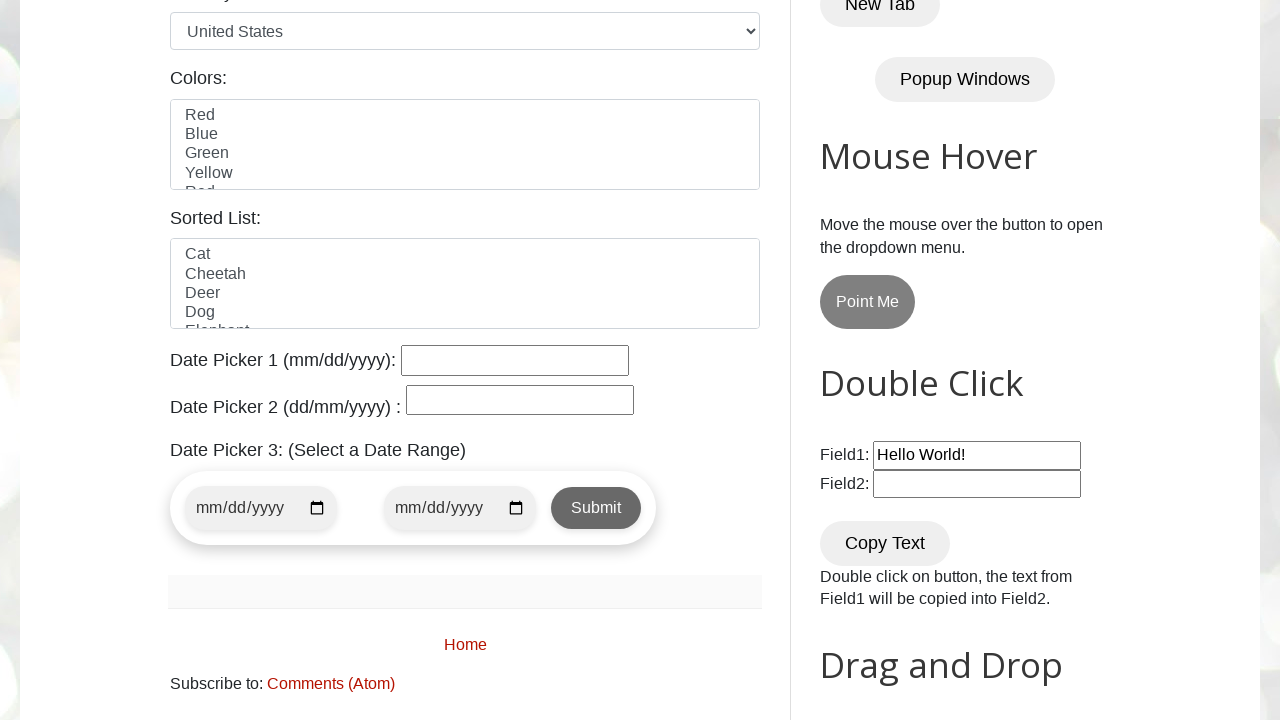